Tests dynamic loading by clicking start button and verifying Hello World text appears

Starting URL: http://the-internet.herokuapp.com/dynamic_loading/2

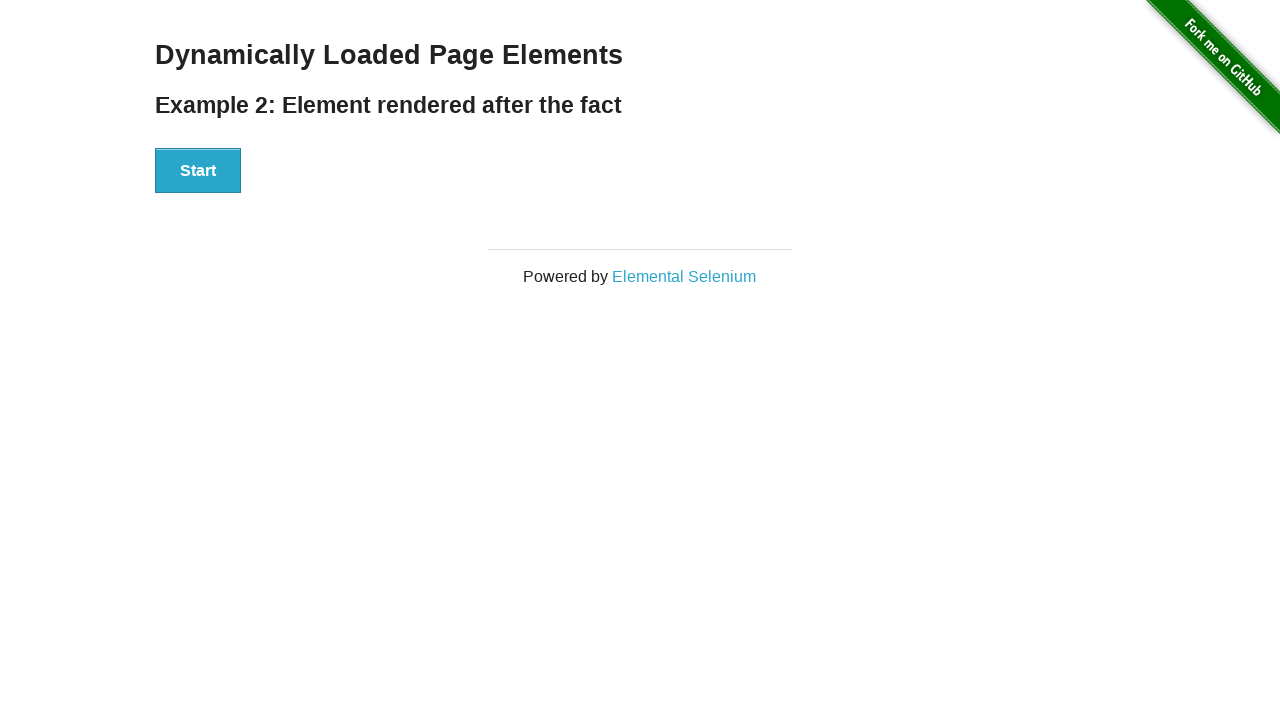

Clicked start button to trigger dynamic loading at (198, 171) on #start>button
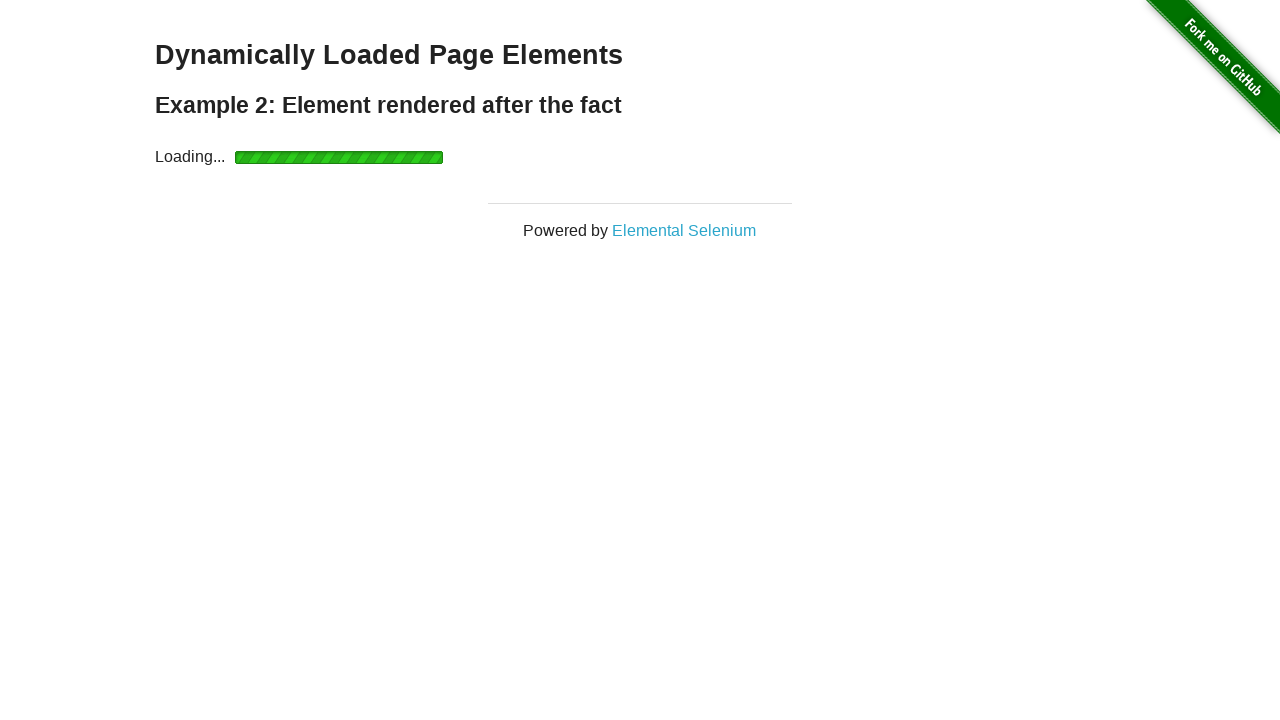

Hello World! text appeared after dynamic loading completed
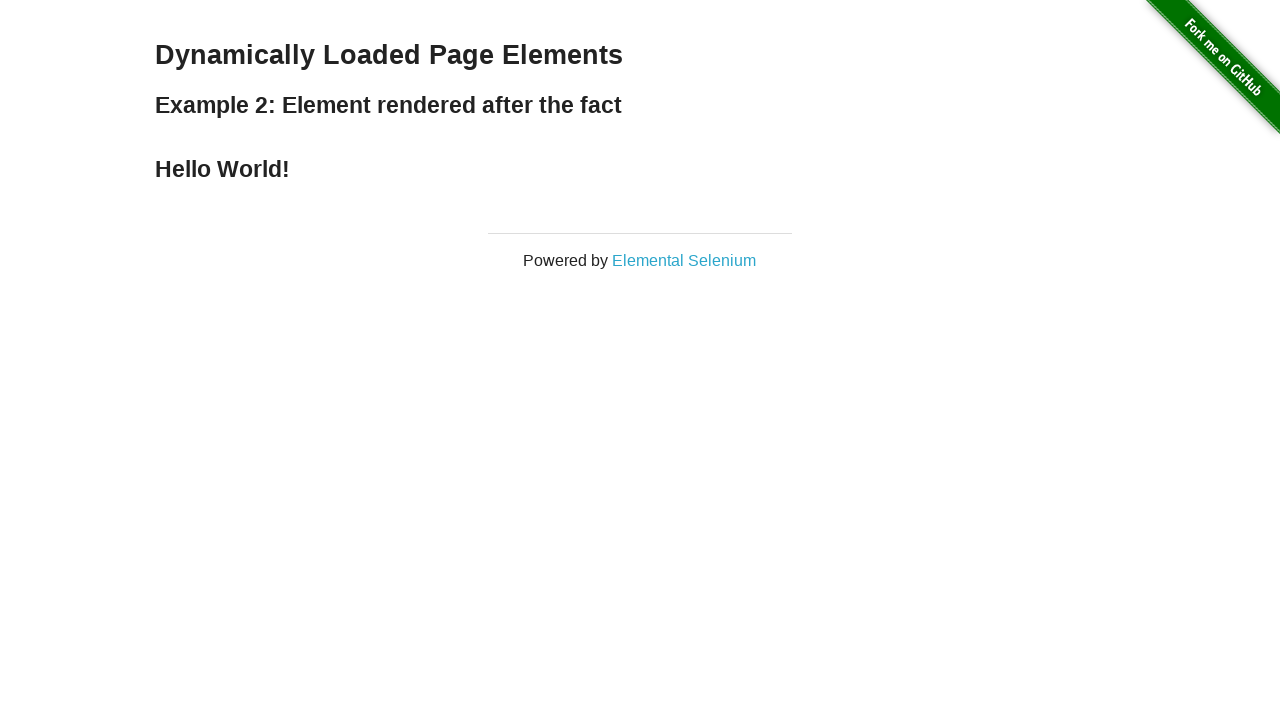

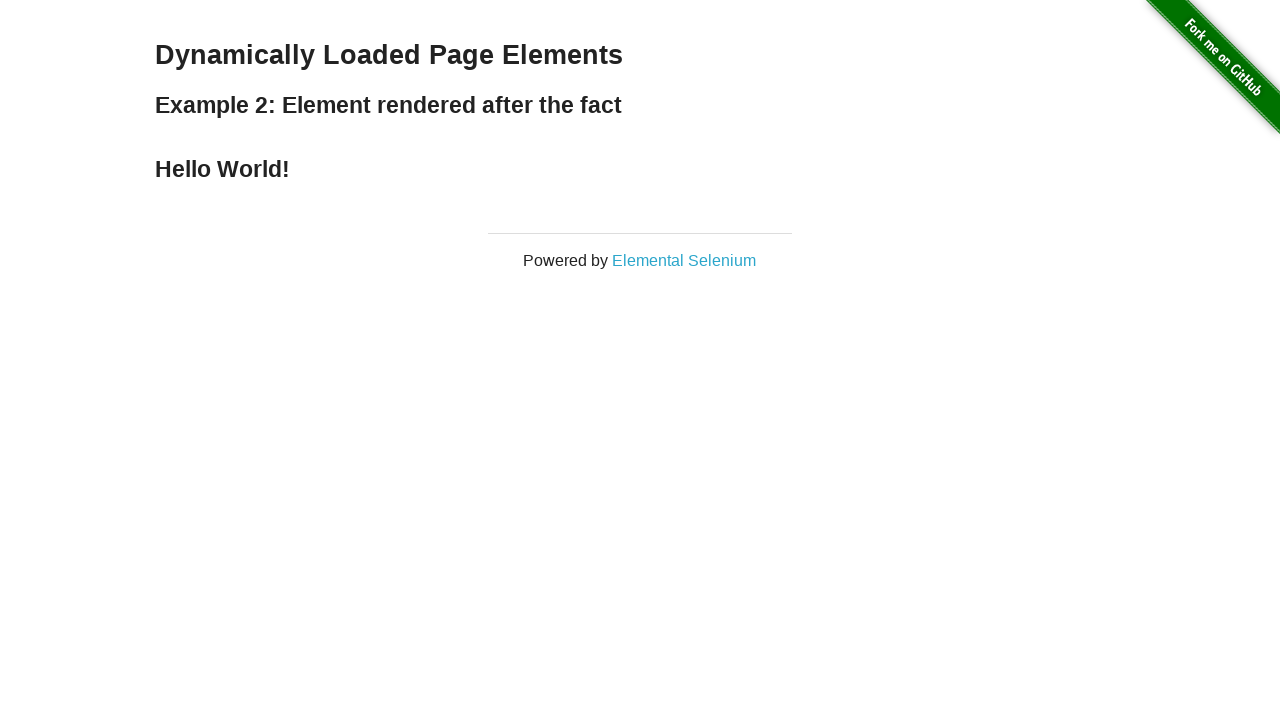